Navigates to an automation practice page and extracts a link's href attribute to verify the link is accessible

Starting URL: https://rahulshettyacademy.com/AutomationPractice/

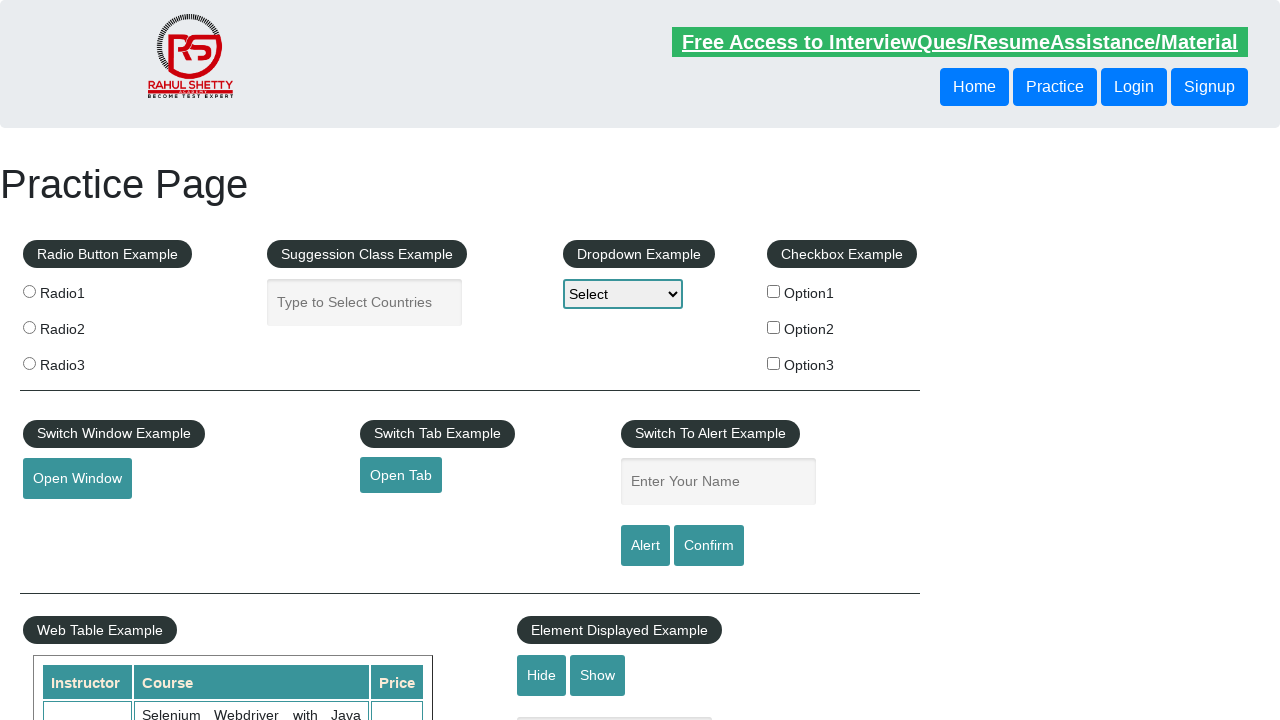

Navigated to automation practice page
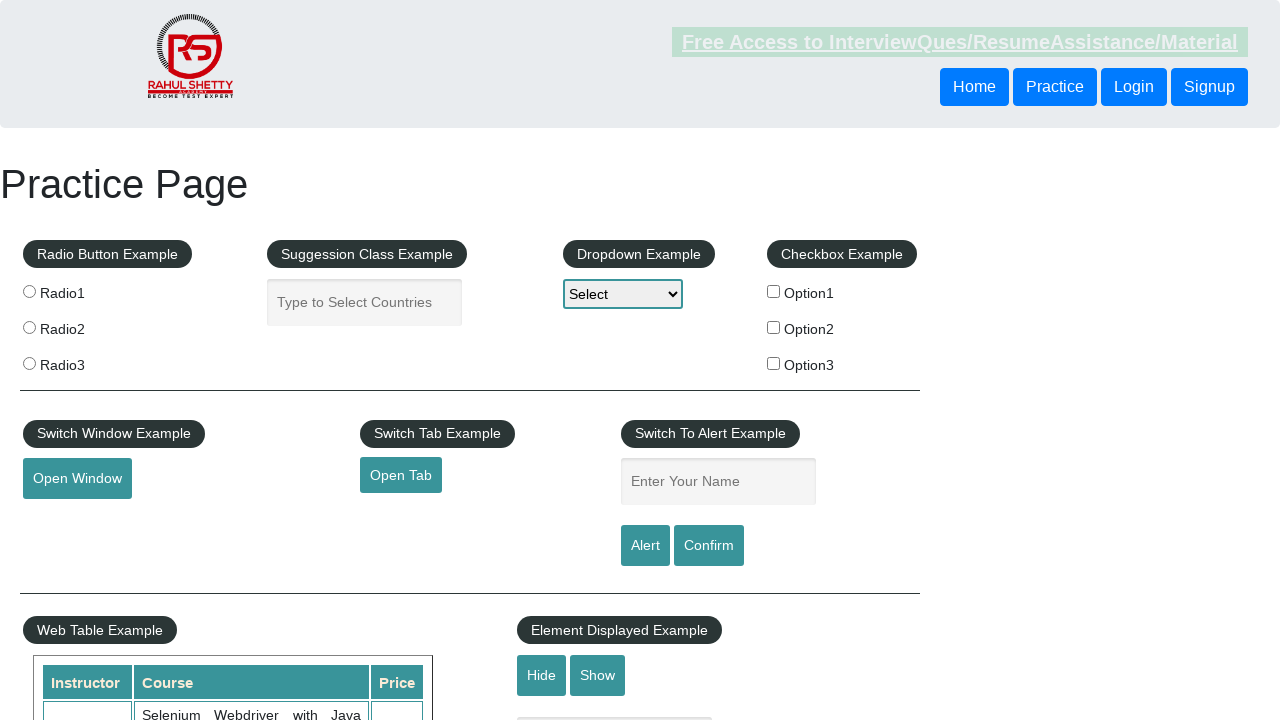

Located link element with href containing 'restapitutorial'
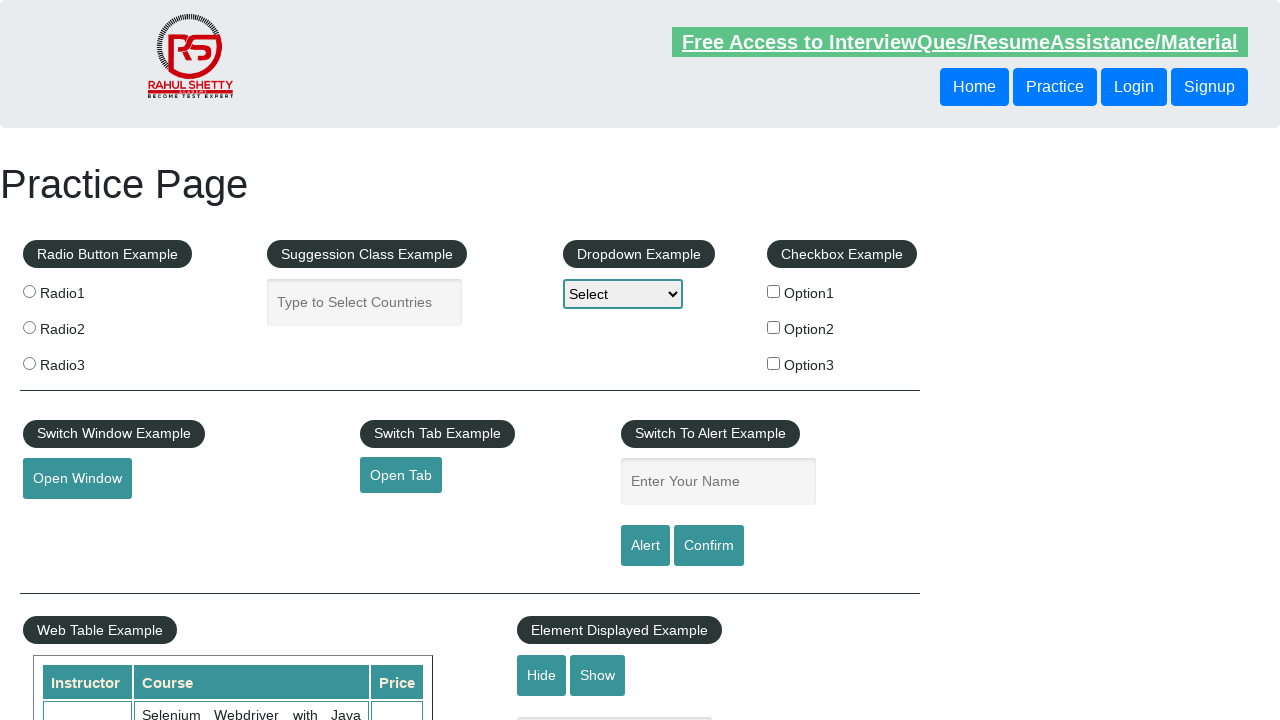

Link element became visible
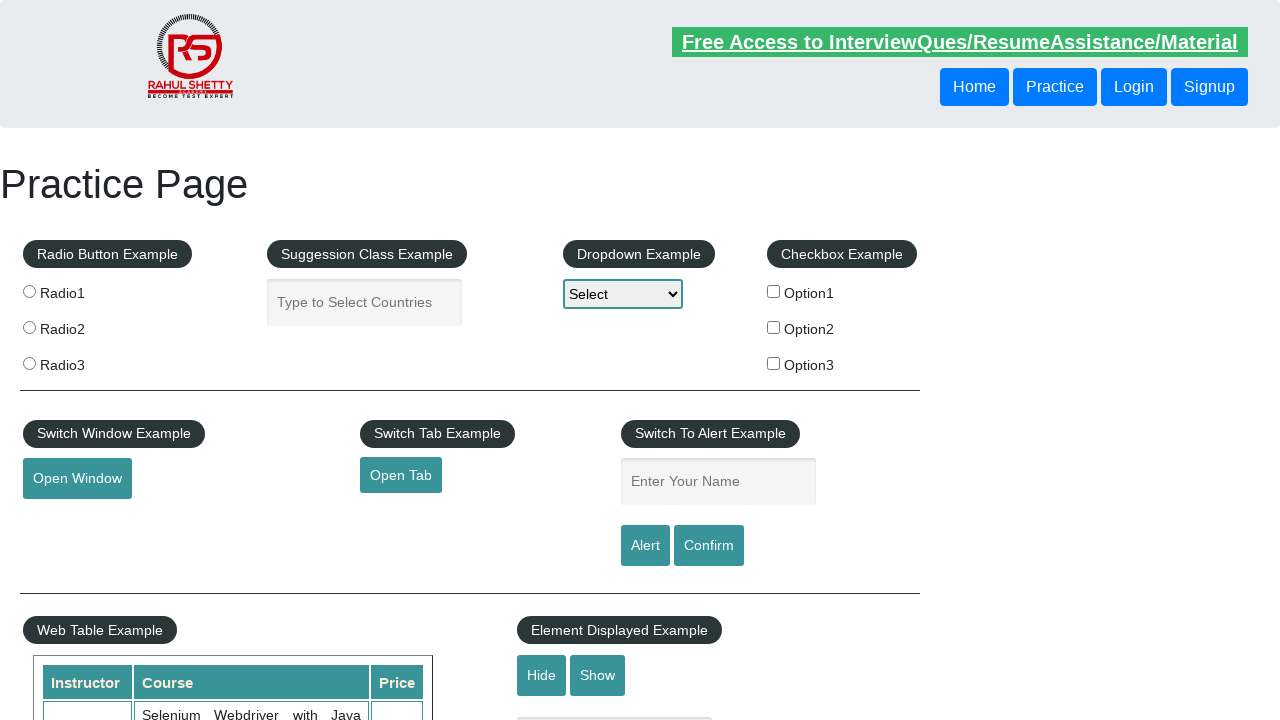

Extracted href attribute: http://www.restapitutorial.com/
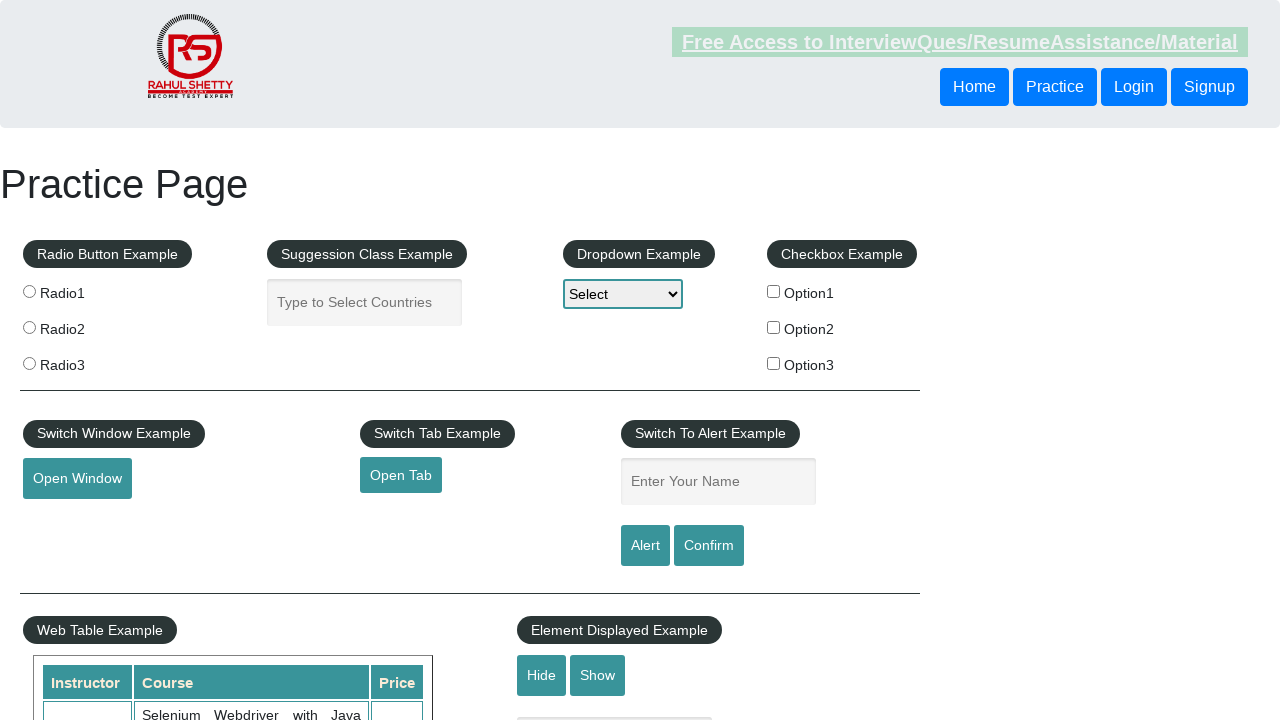

Clicked the link to verify accessibility at (68, 520) on a[href*='restapitutorial']
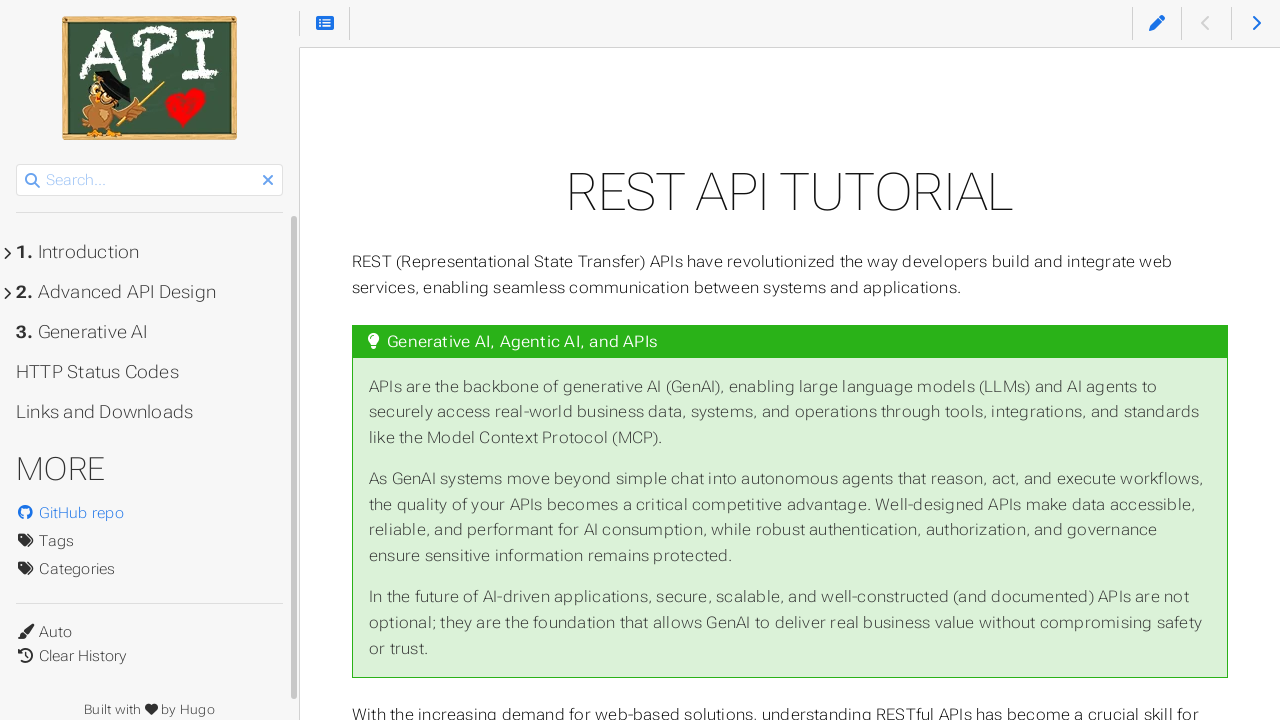

Navigation completed and DOM content loaded
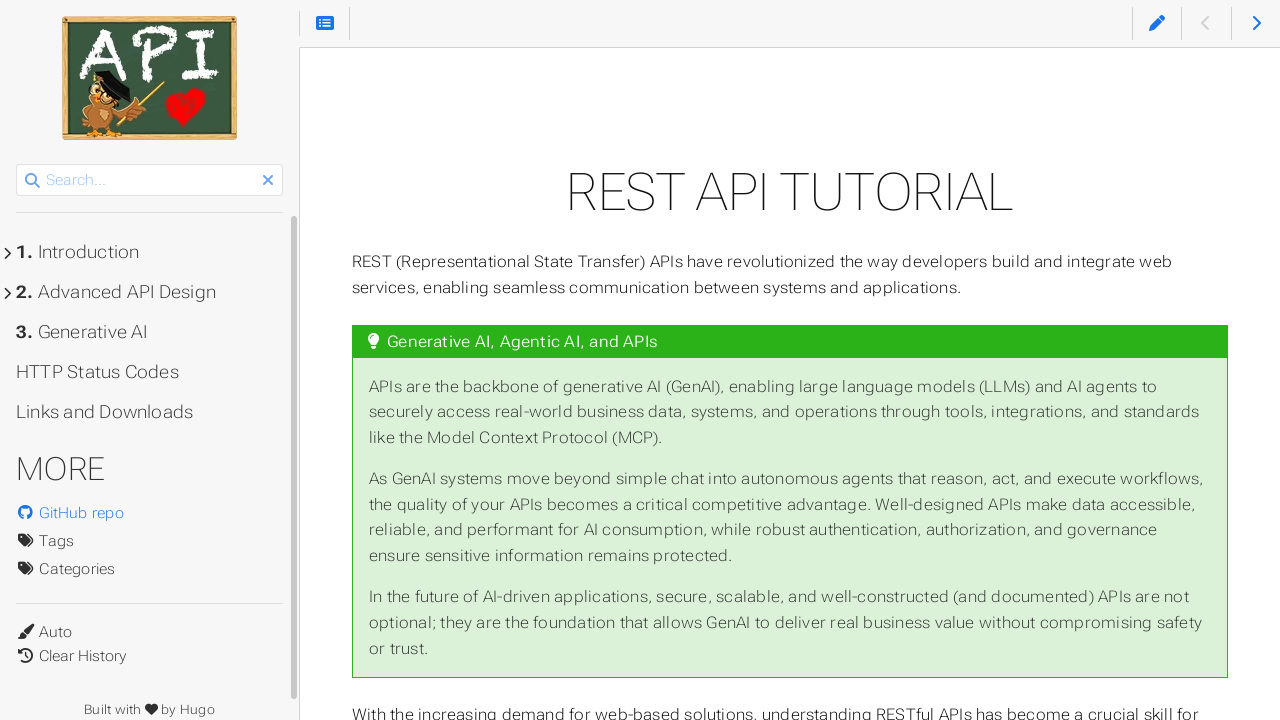

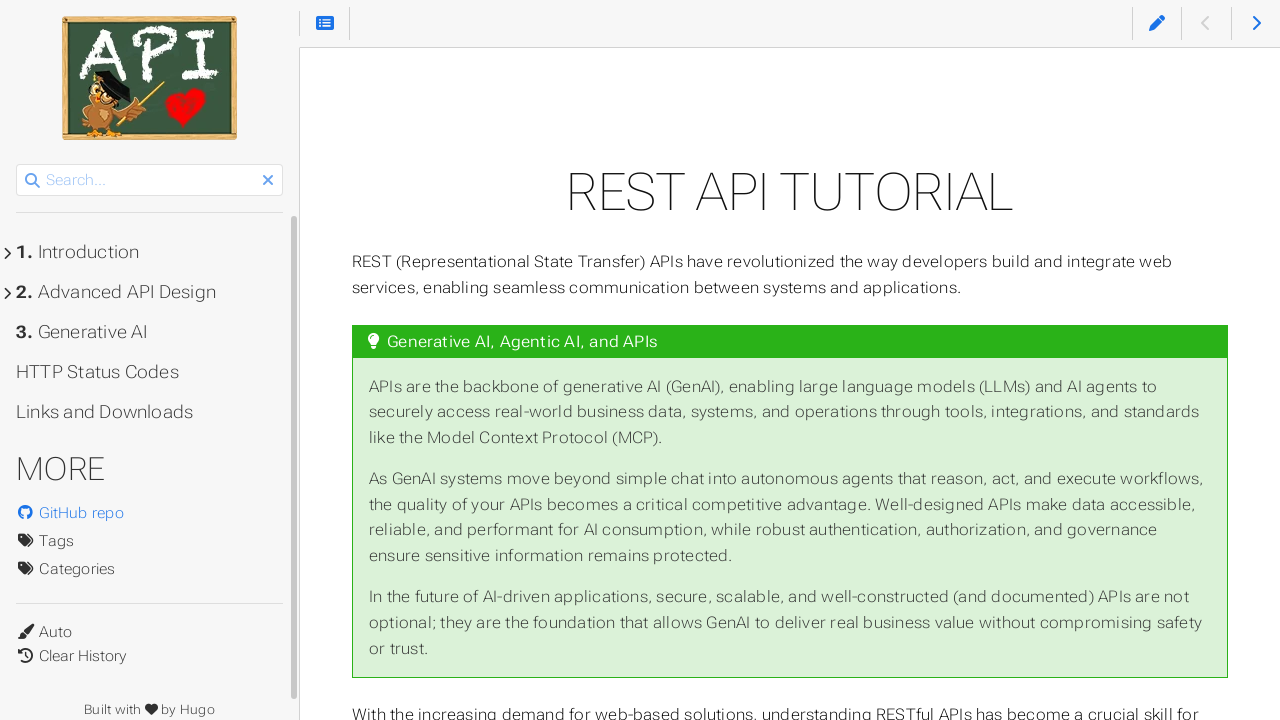